Tests window handling by clicking a link that opens a new window, switching to the new window, and verifying the page title text displays "New Window".

Starting URL: https://the-internet.herokuapp.com/windows

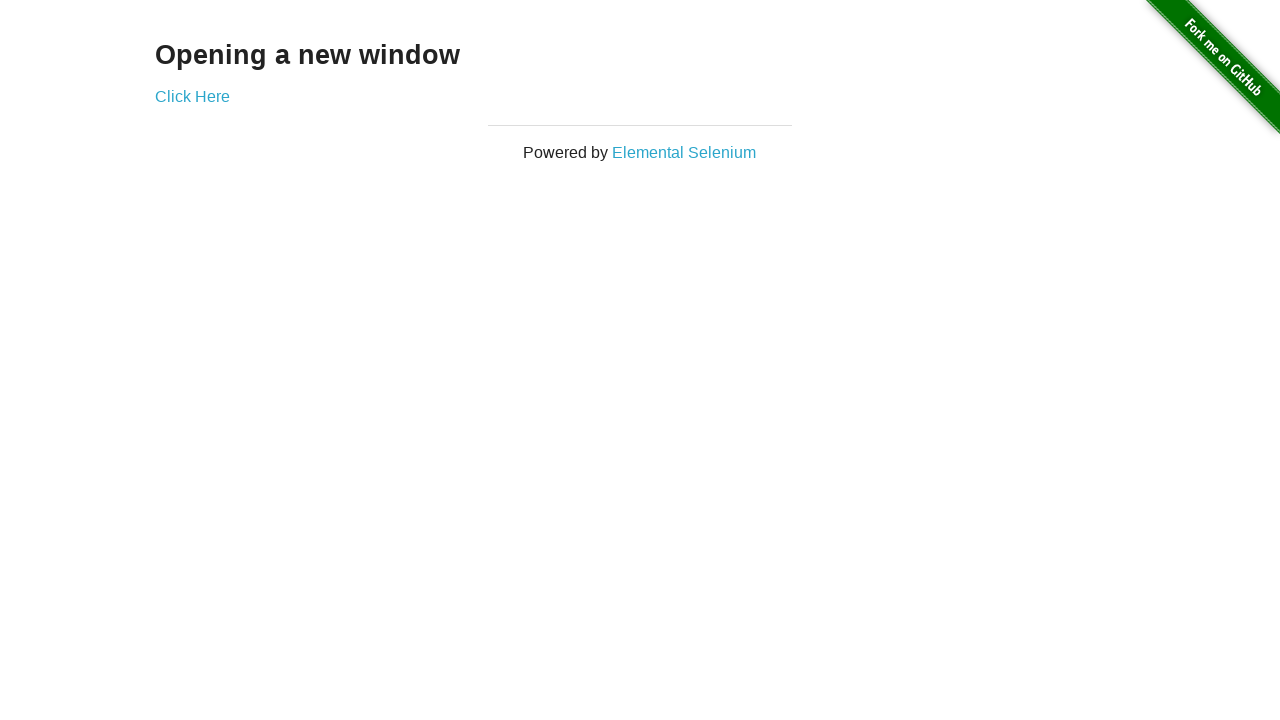

Clicked 'Click Here' link to open new window at (192, 96) on xpath=//a[text()='Click Here']
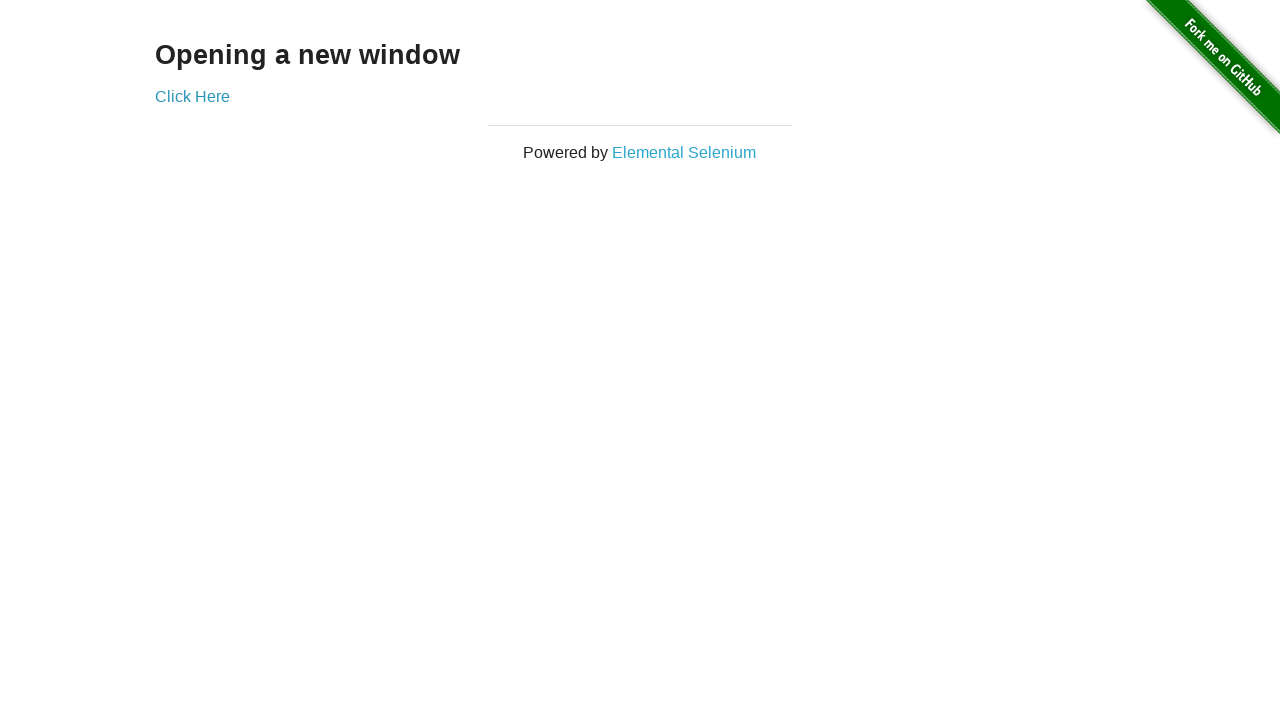

Obtained reference to newly opened window
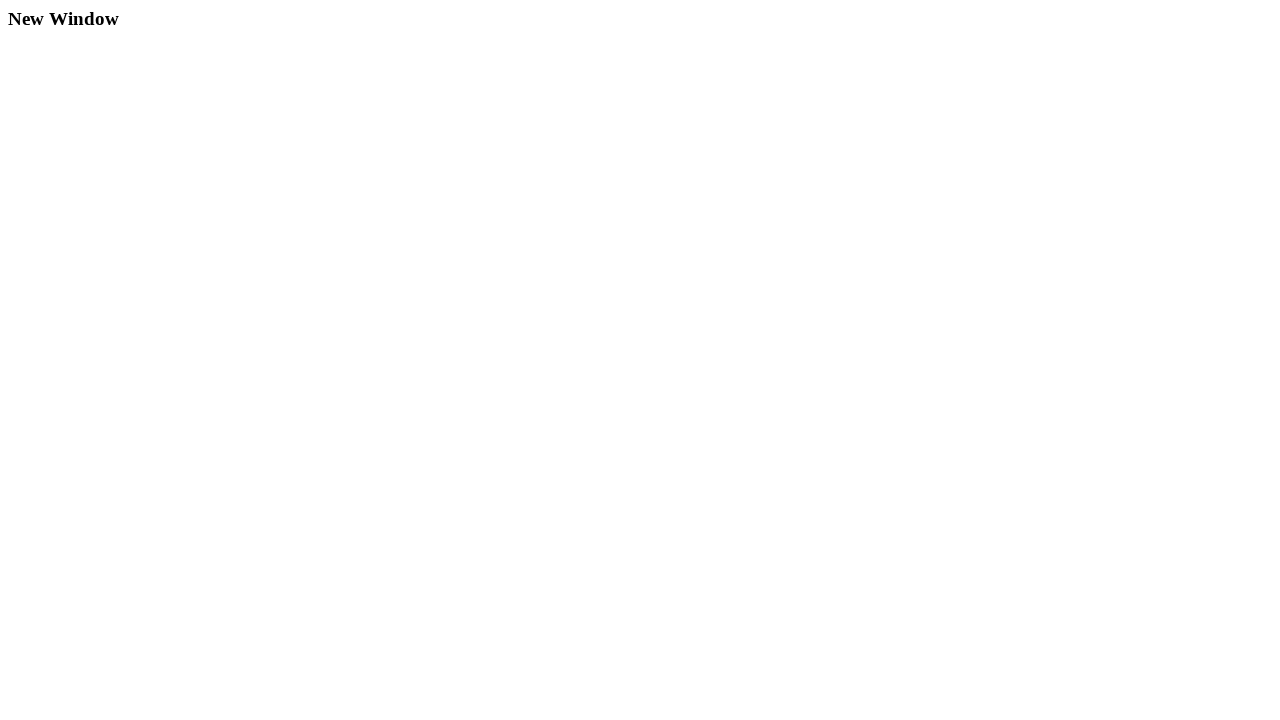

New window page load completed
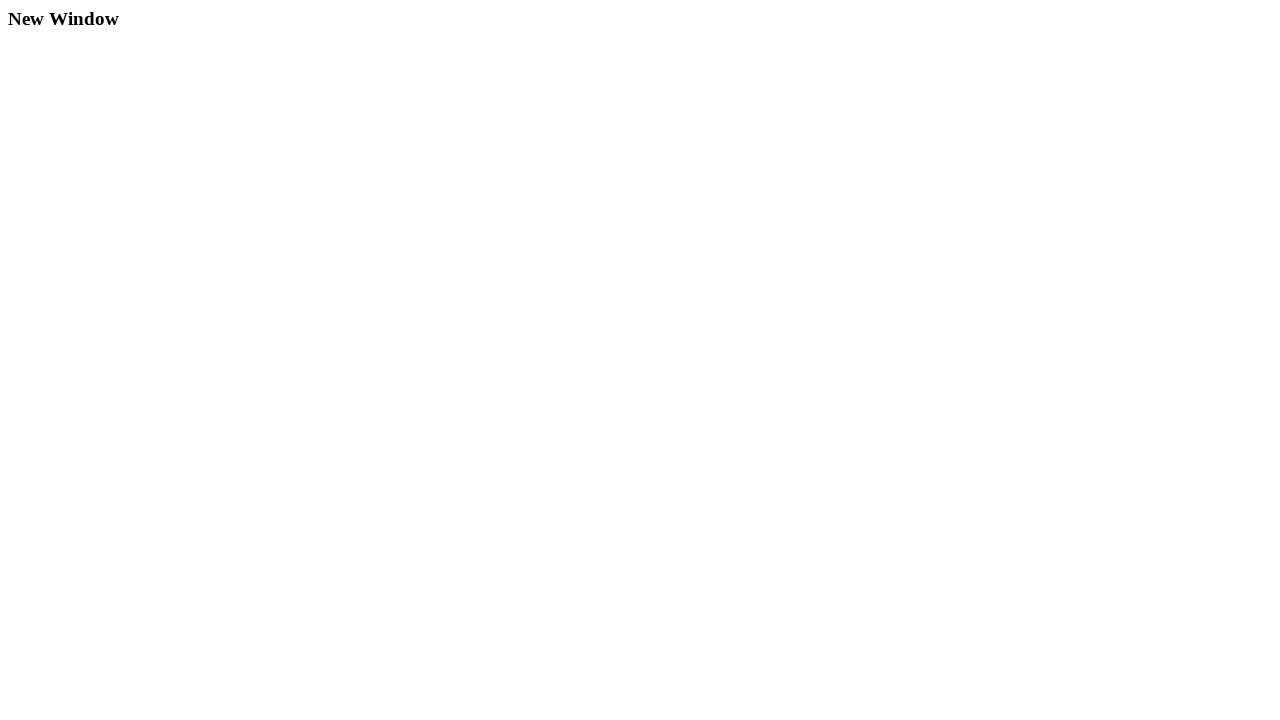

Located 'New Window' title element in new window
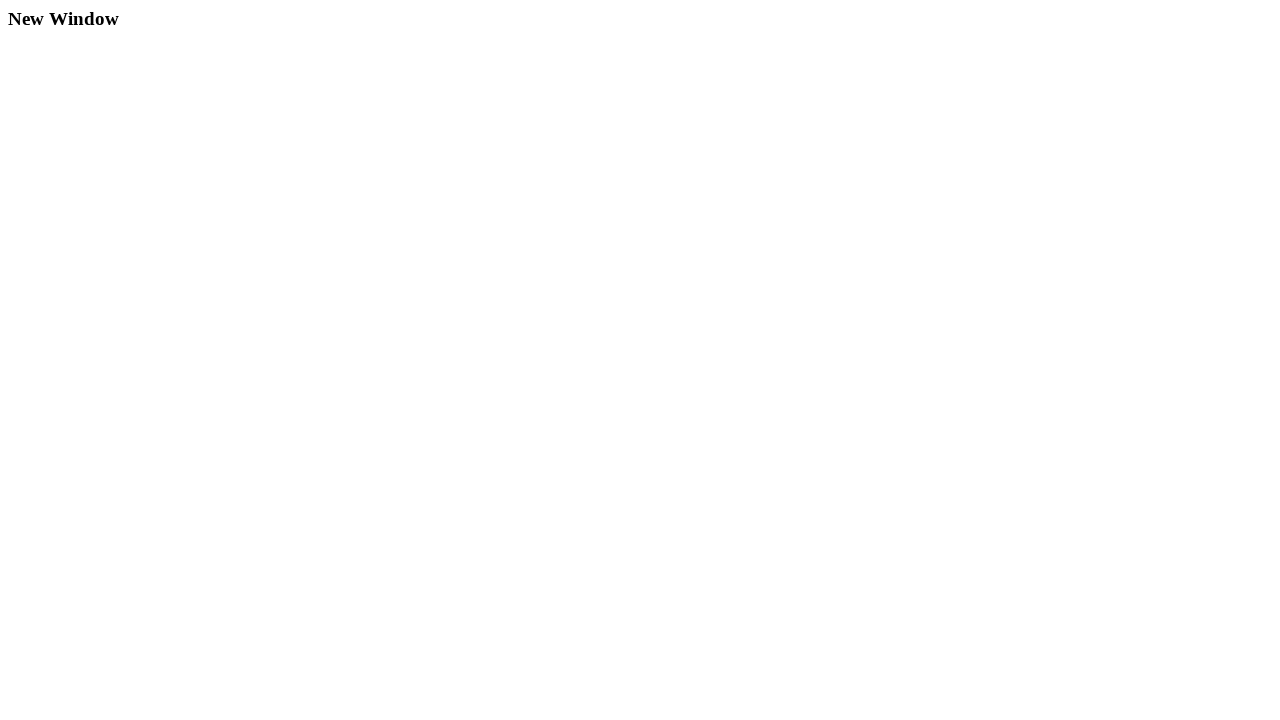

Retrieved text content of title element: 'New Window'
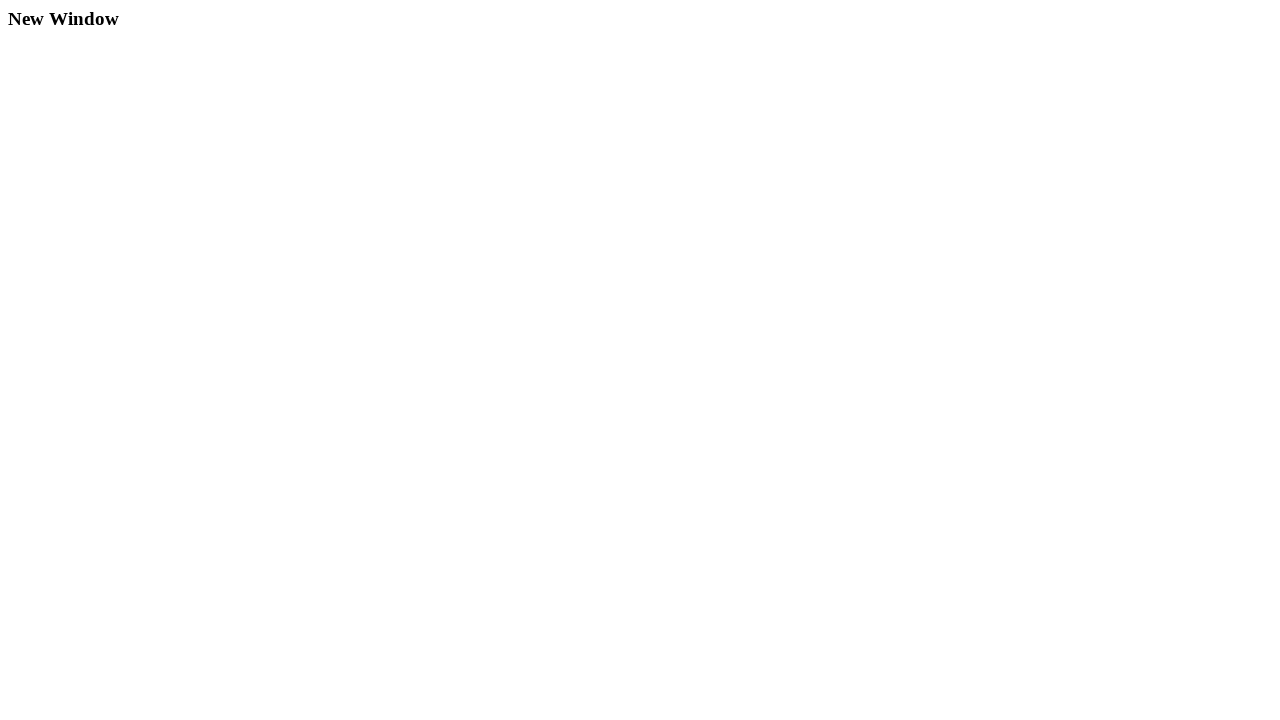

Verified title text matches expected value 'New Window'
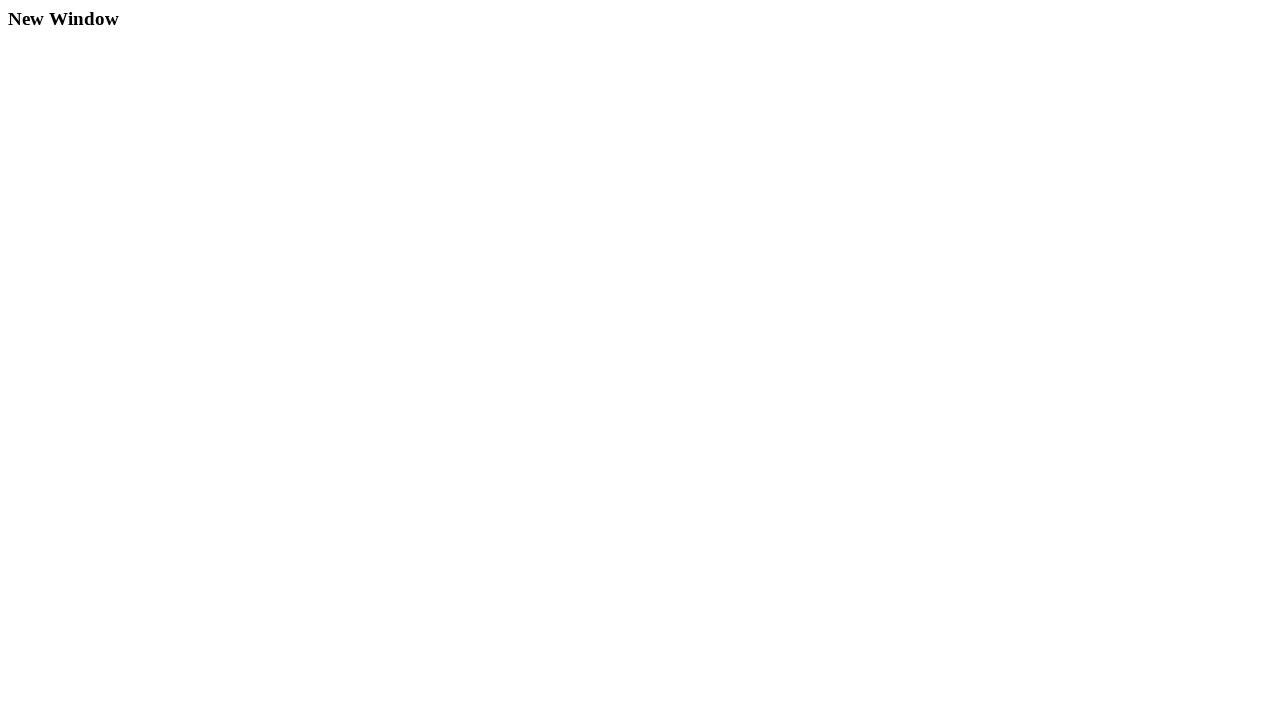

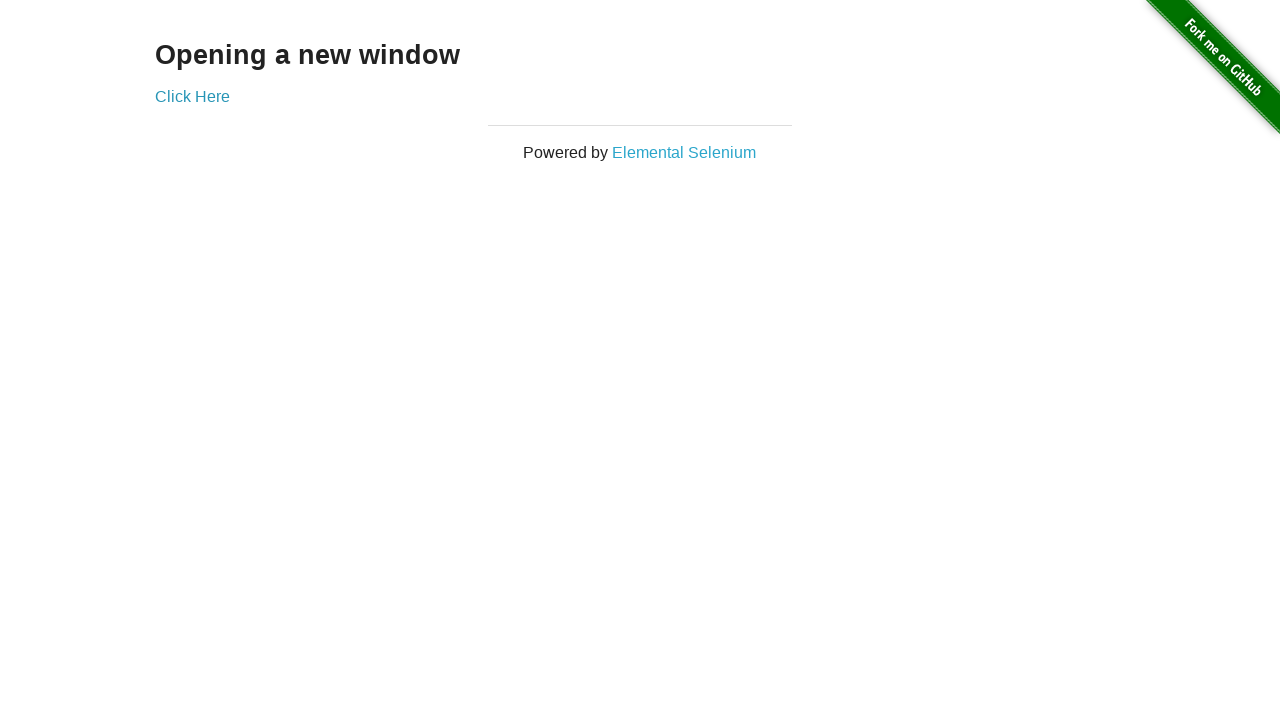